Tests adding two products from the slider carousel to the shopping cart on a pizzeria website

Starting URL: https://pizzeria.skillbox.cc/

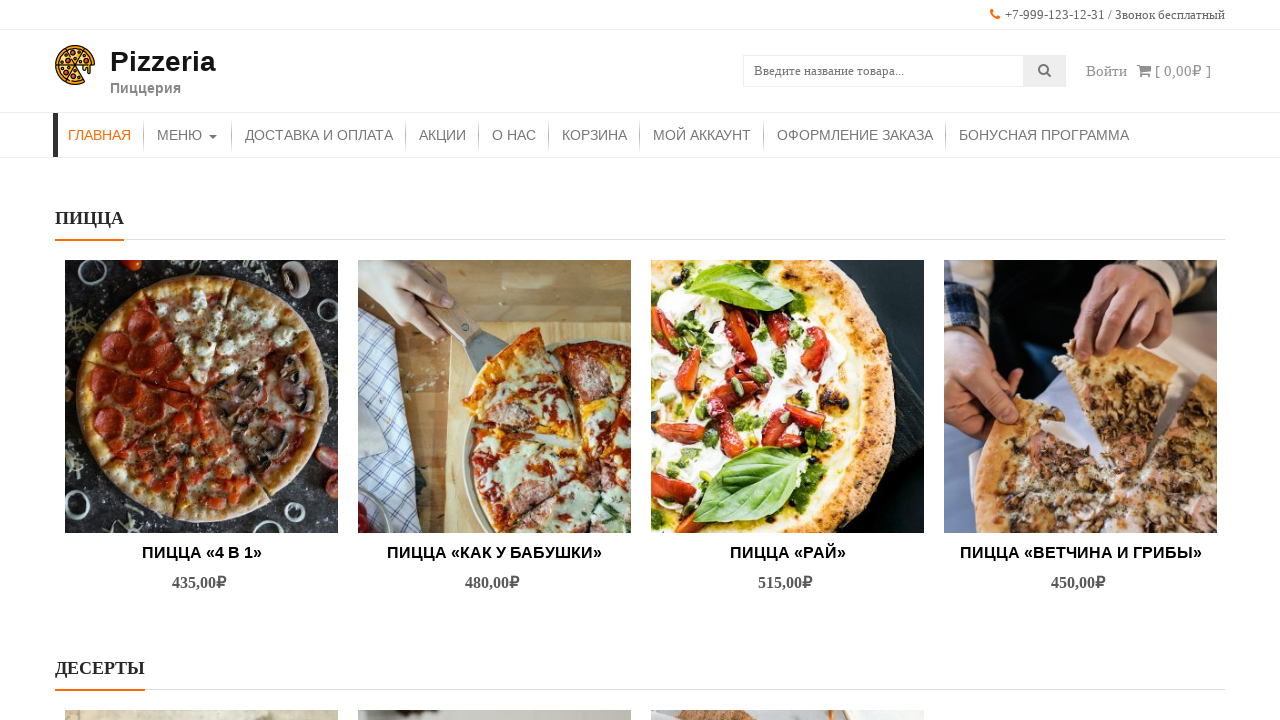

Waited for first product image to be visible in carousel
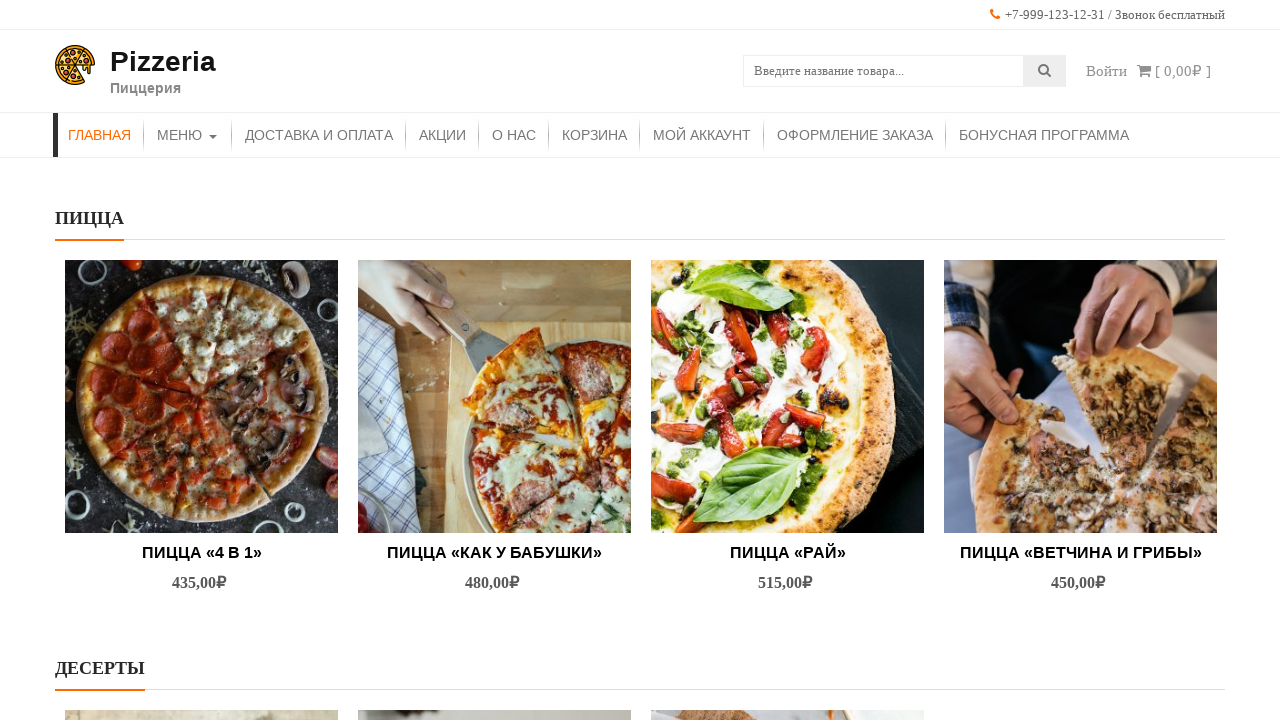

Located first product image element
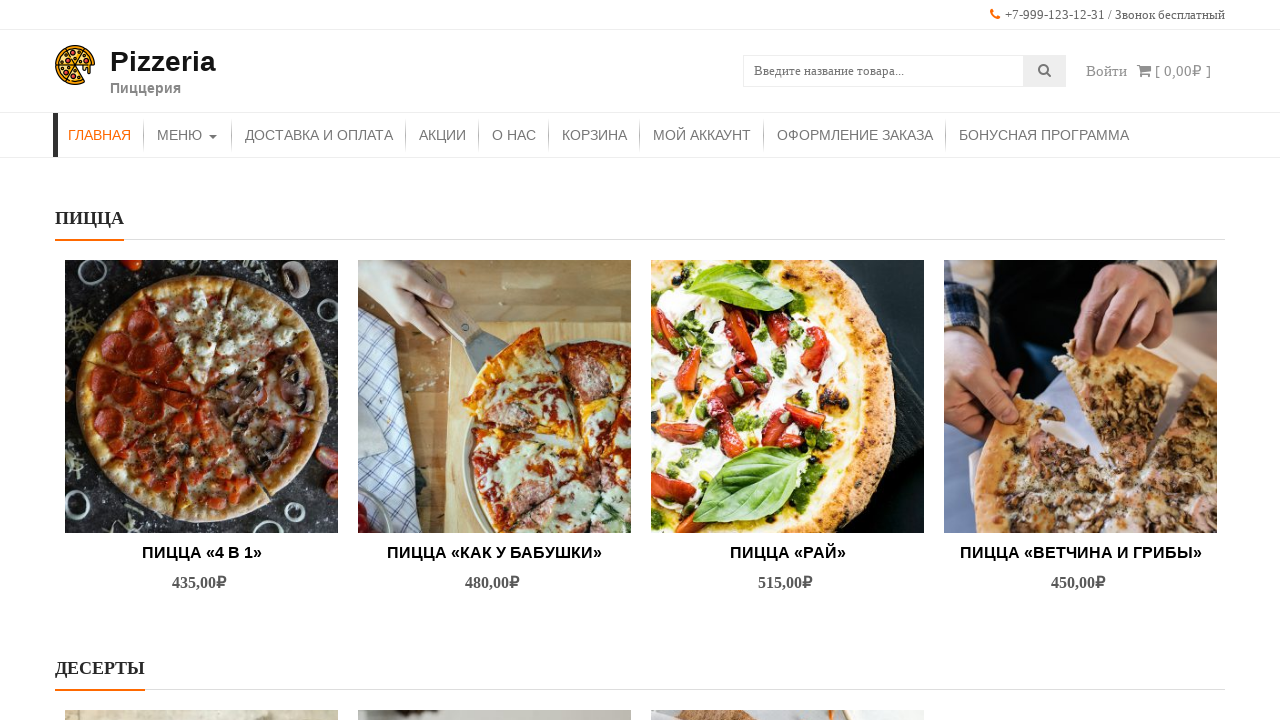

Hovered over first product at (202, 396) on (//img[@src='http://pizzeria.skillbox.cc/wp-content/uploads/2021/10/pexels-natas
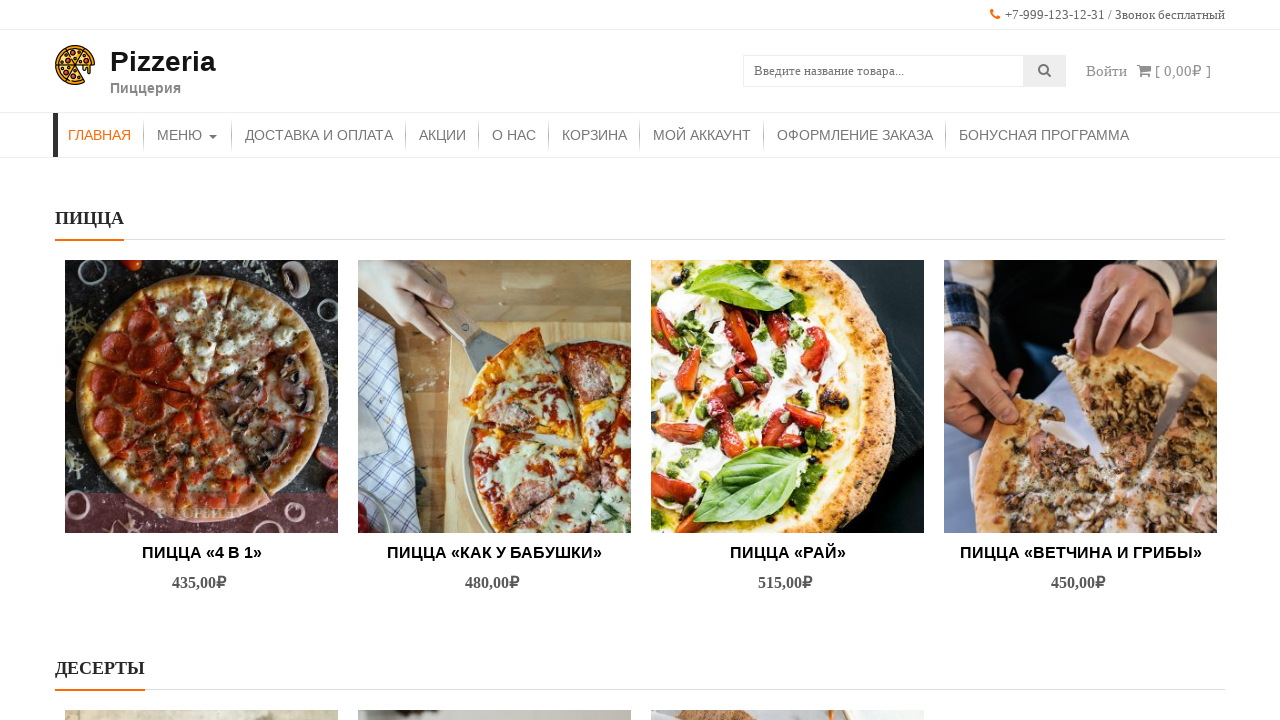

Clicked add to cart button for first product at (202, 513) on (//*[@class='button product_type_simple add_to_cart_button ajax_add_to_cart'])[5
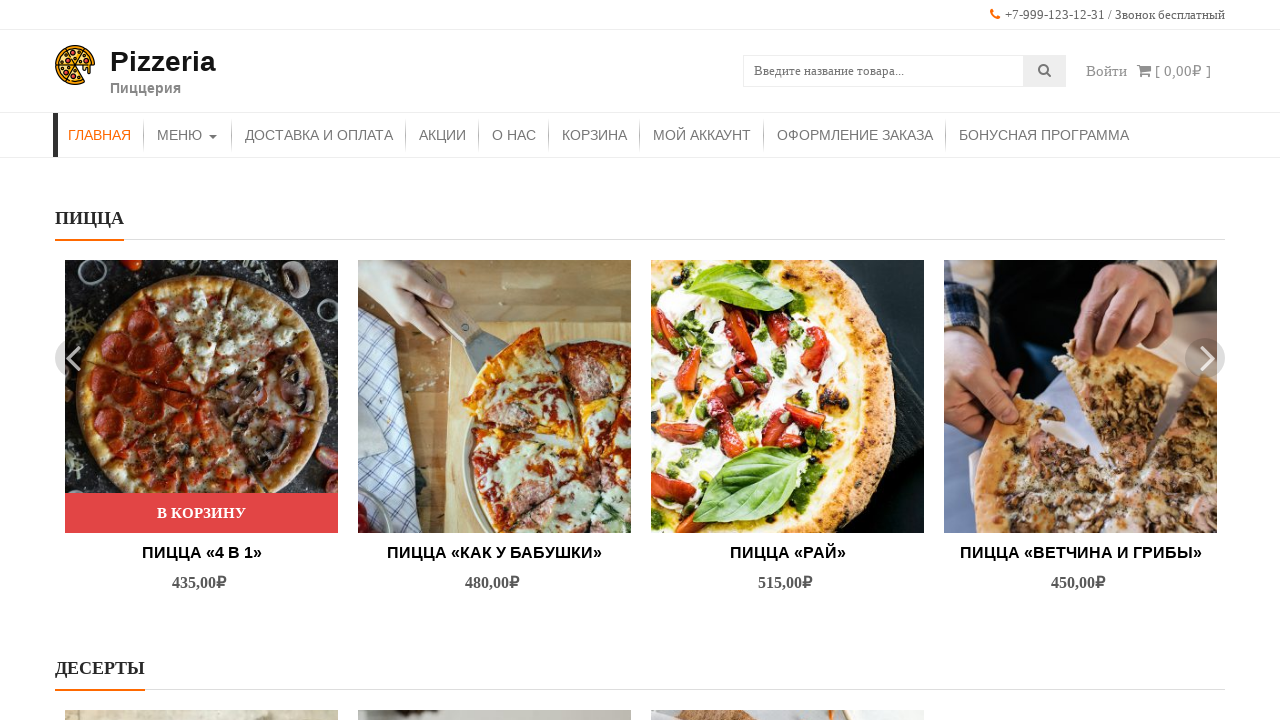

Waited 2 seconds for cart to update
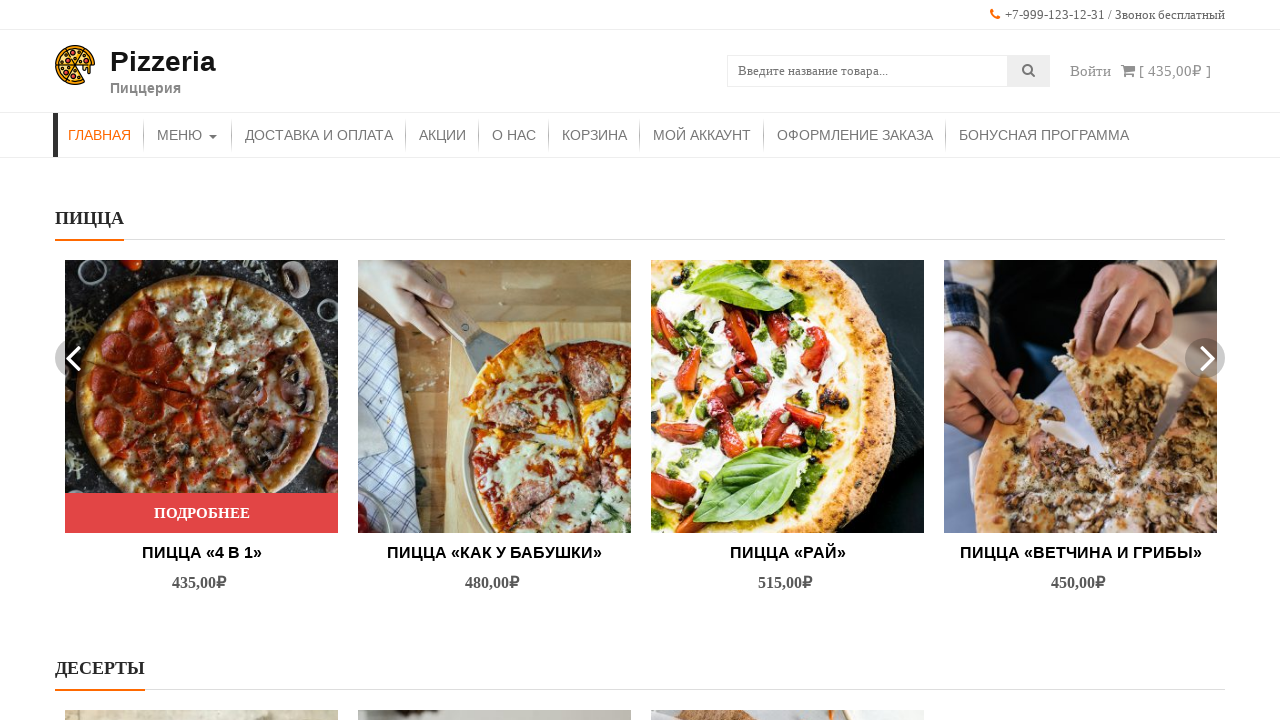

Located second product image element
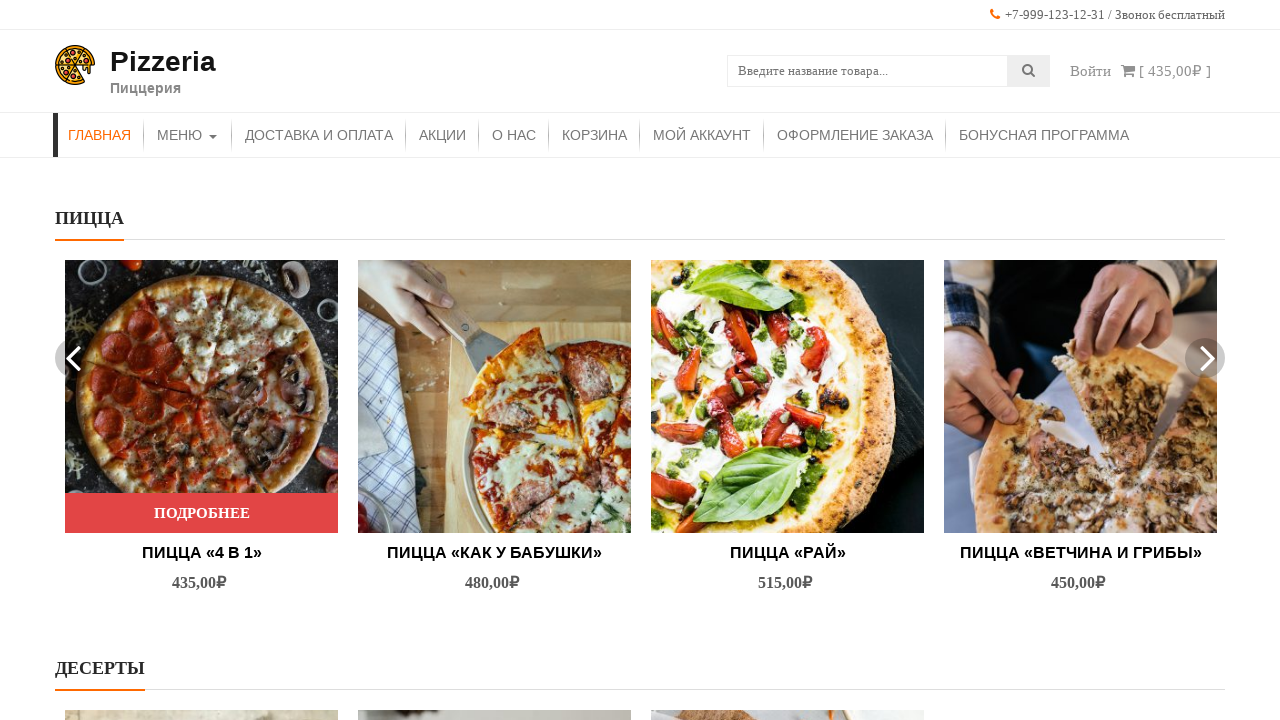

Hovered over second product at (494, 396) on (//img[@src='http://pizzeria.skillbox.cc/wp-content/uploads/2021/10/pexels-kater
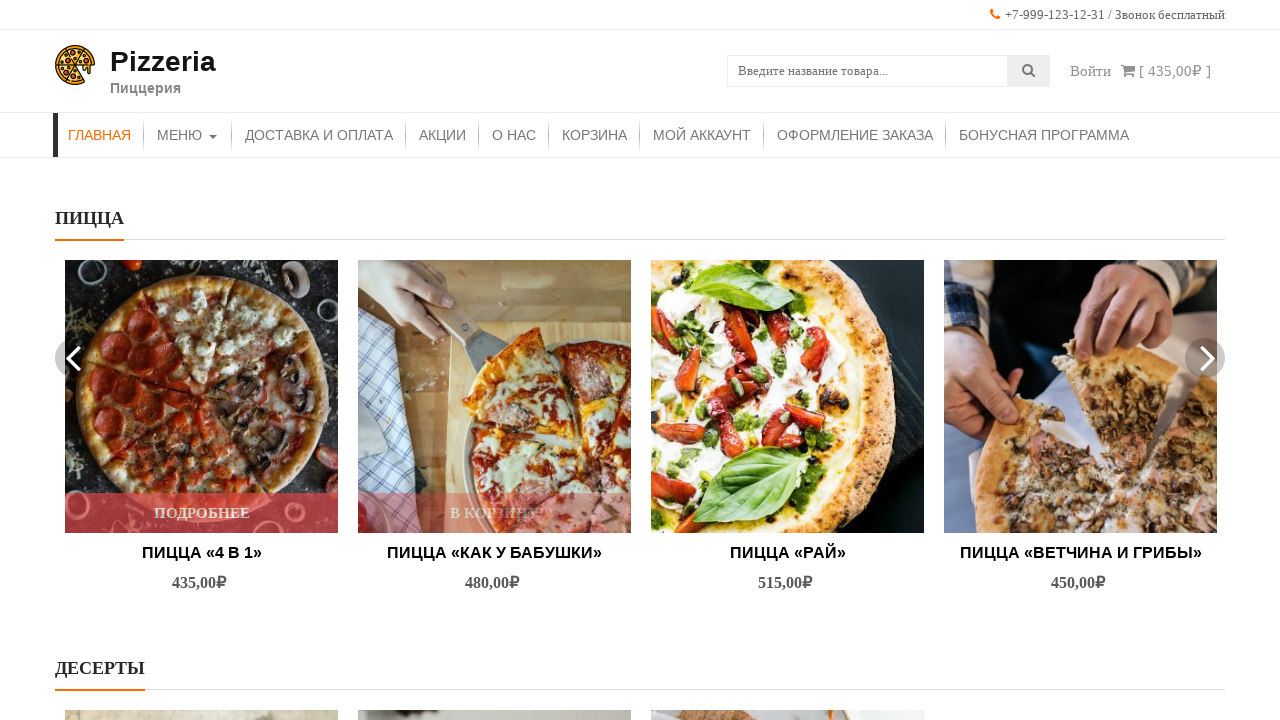

Clicked add to cart button for second product at (788, 513) on (//*[@class='button product_type_simple add_to_cart_button ajax_add_to_cart'])[6
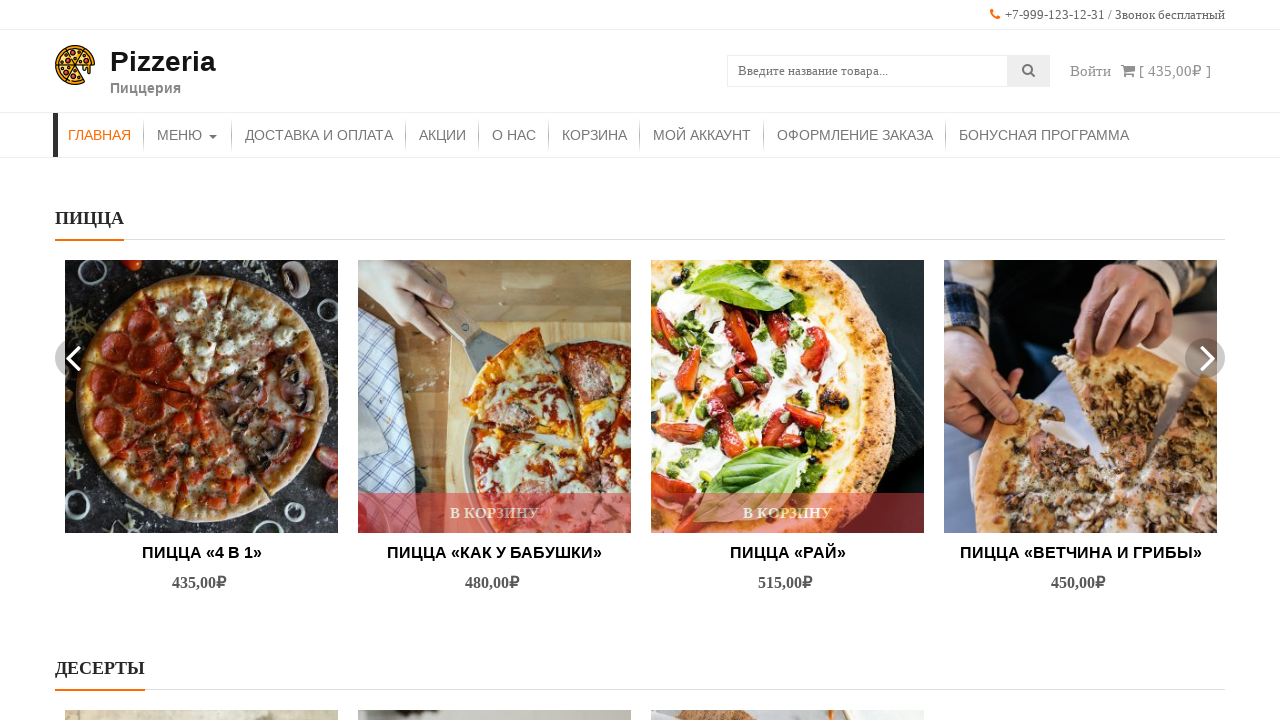

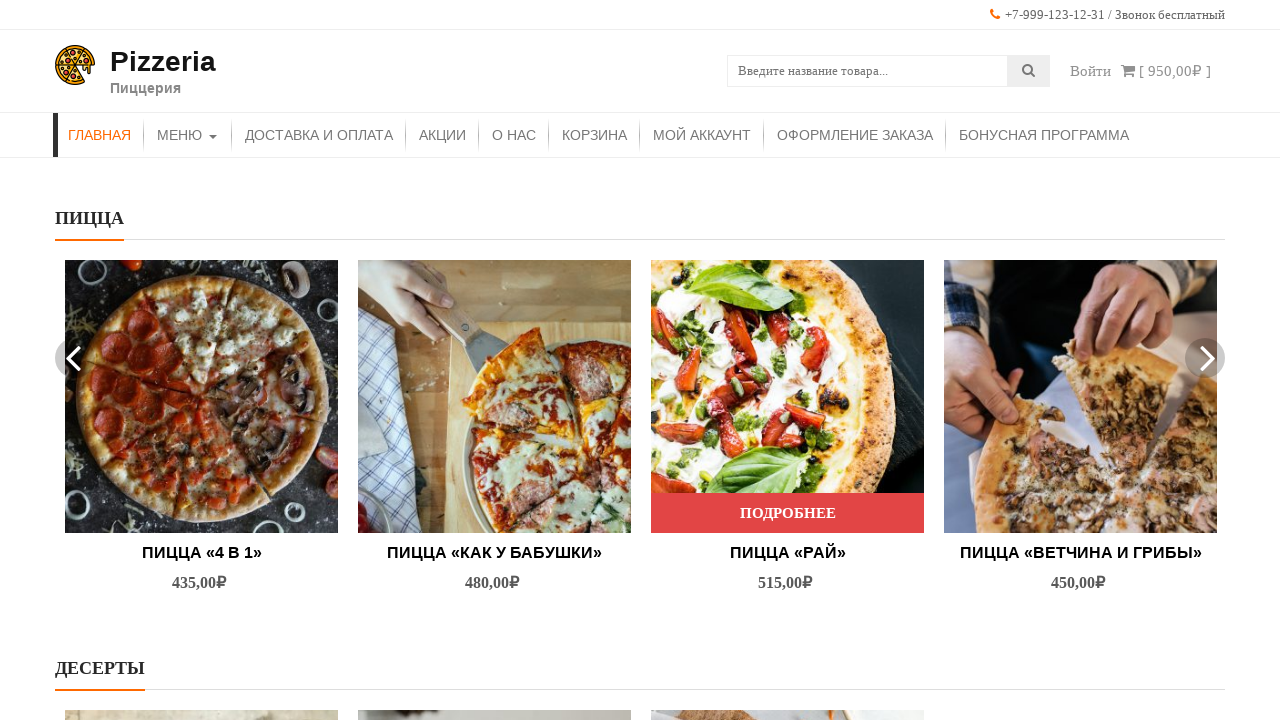